Navigates to an automation practice page and interacts with table elements to verify table structure and content display

Starting URL: https://www.rahulshettyacademy.com/AutomationPractice/

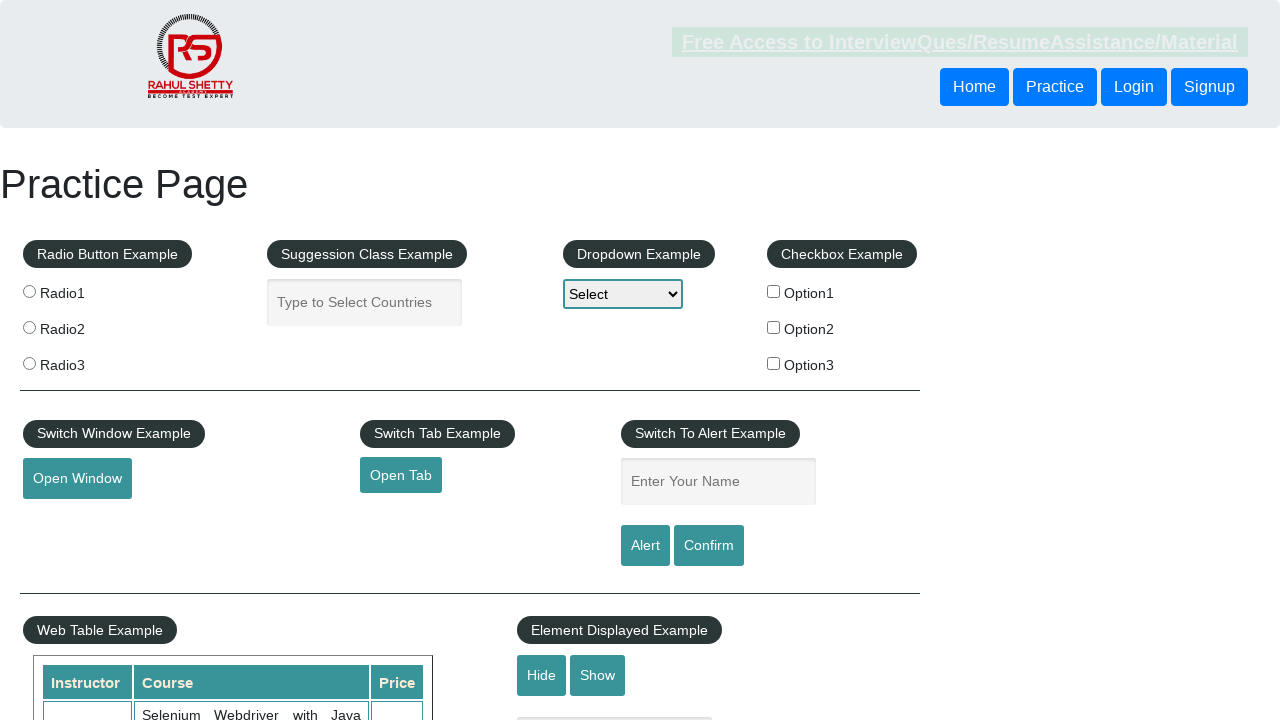

Navigated to automation practice page
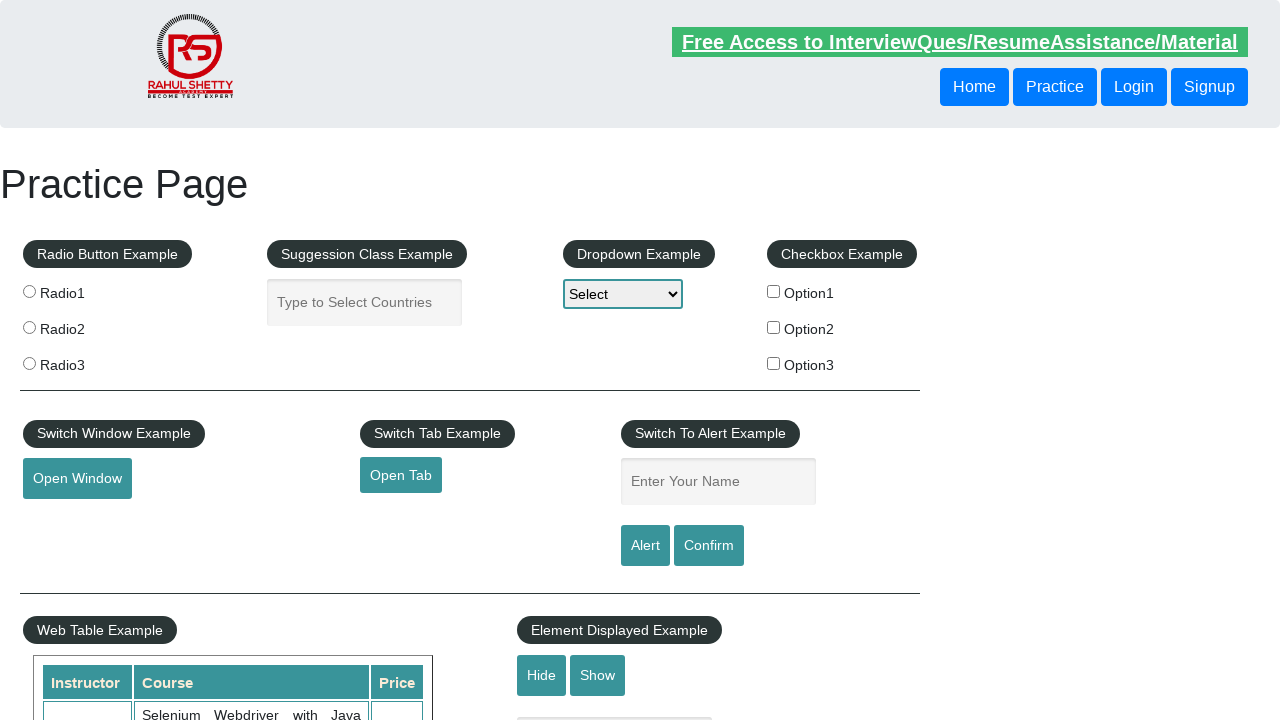

Product table loaded and visible
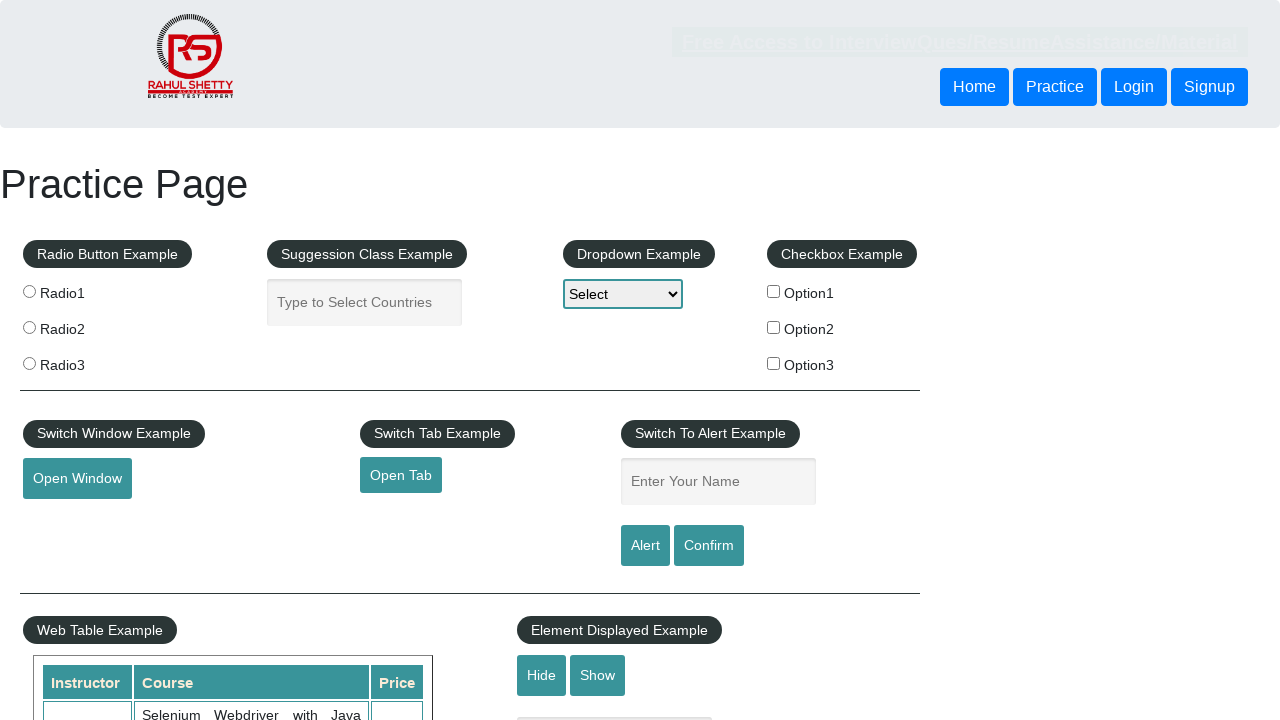

Retrieved all rows from product table
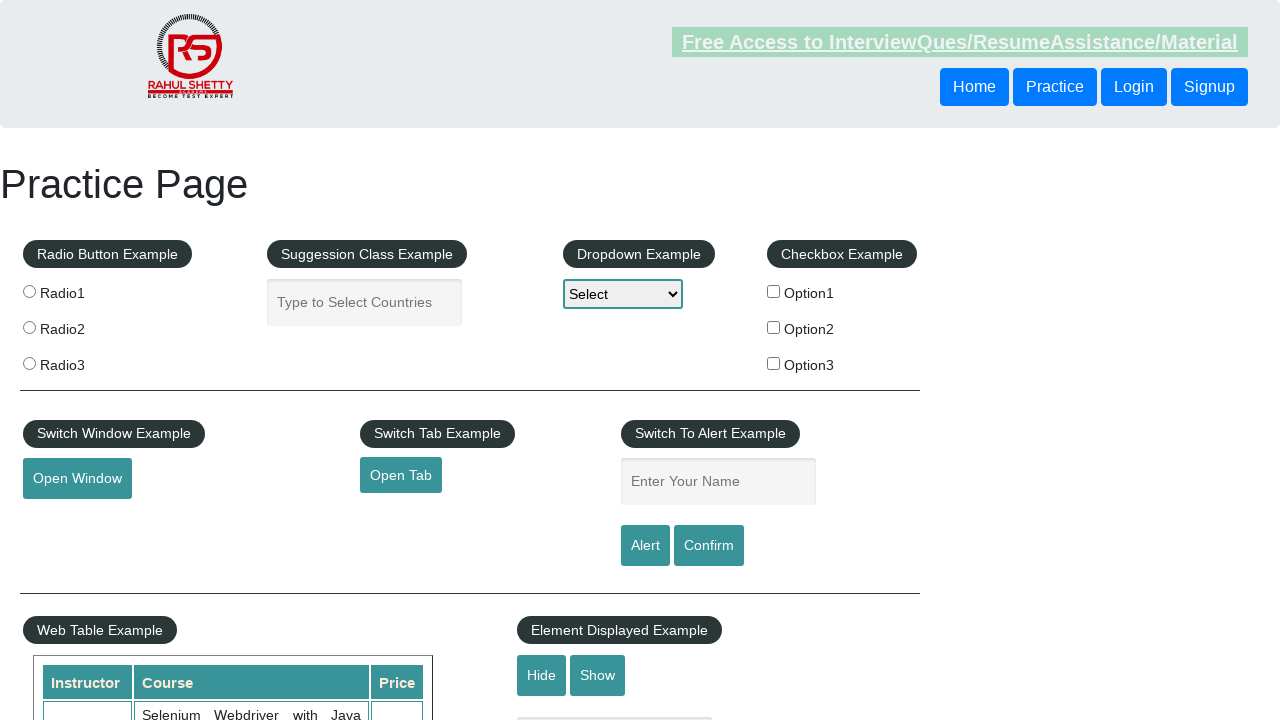

Retrieved all column headers from product table
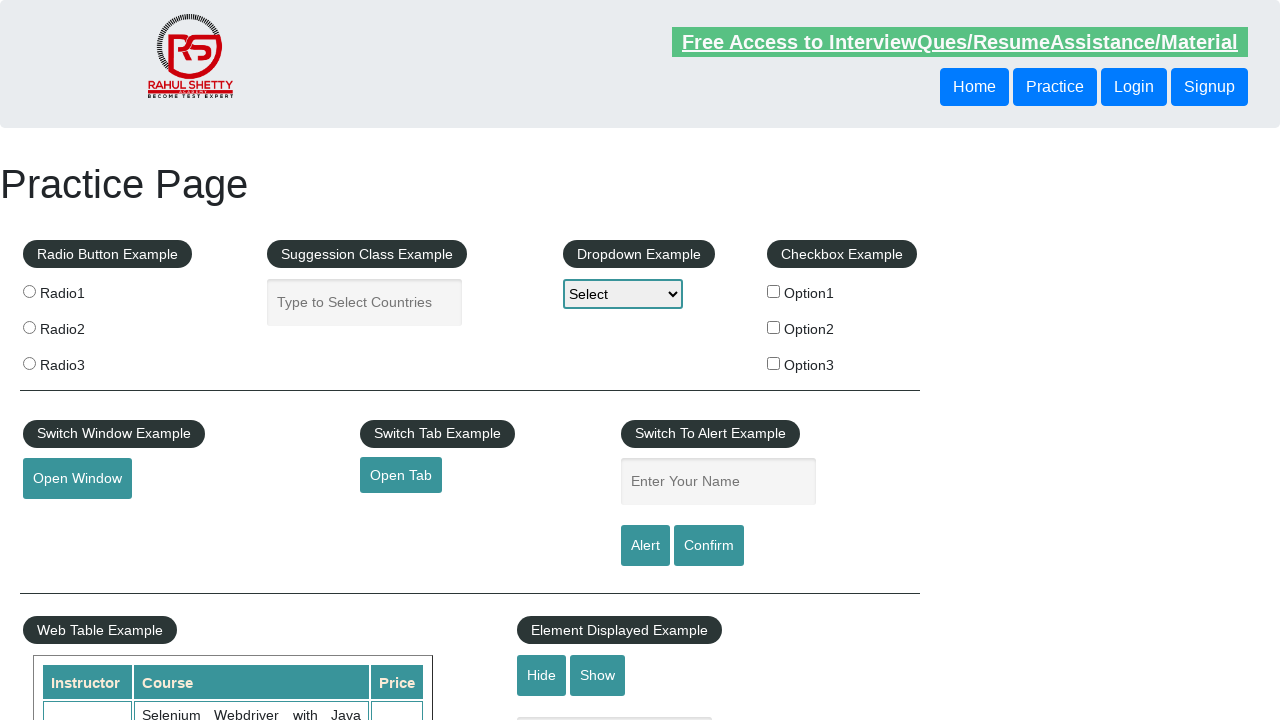

Located third row in product table
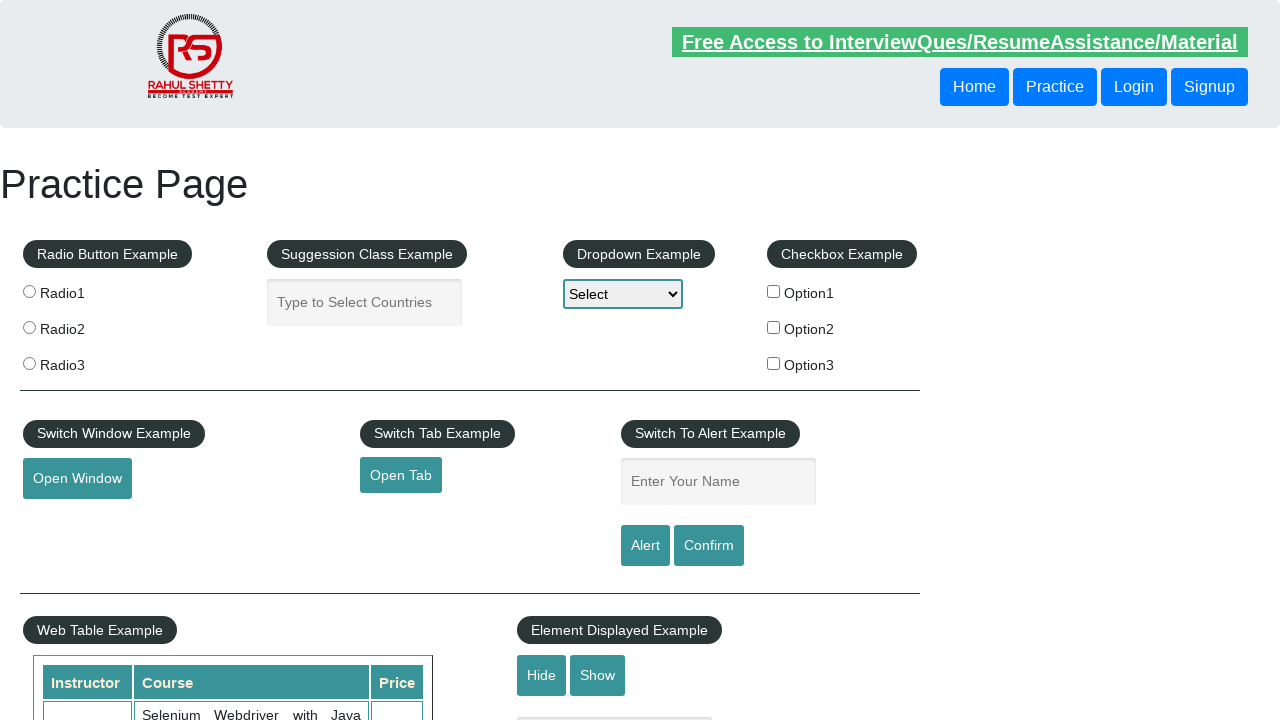

Extracted and printed third row data from product table
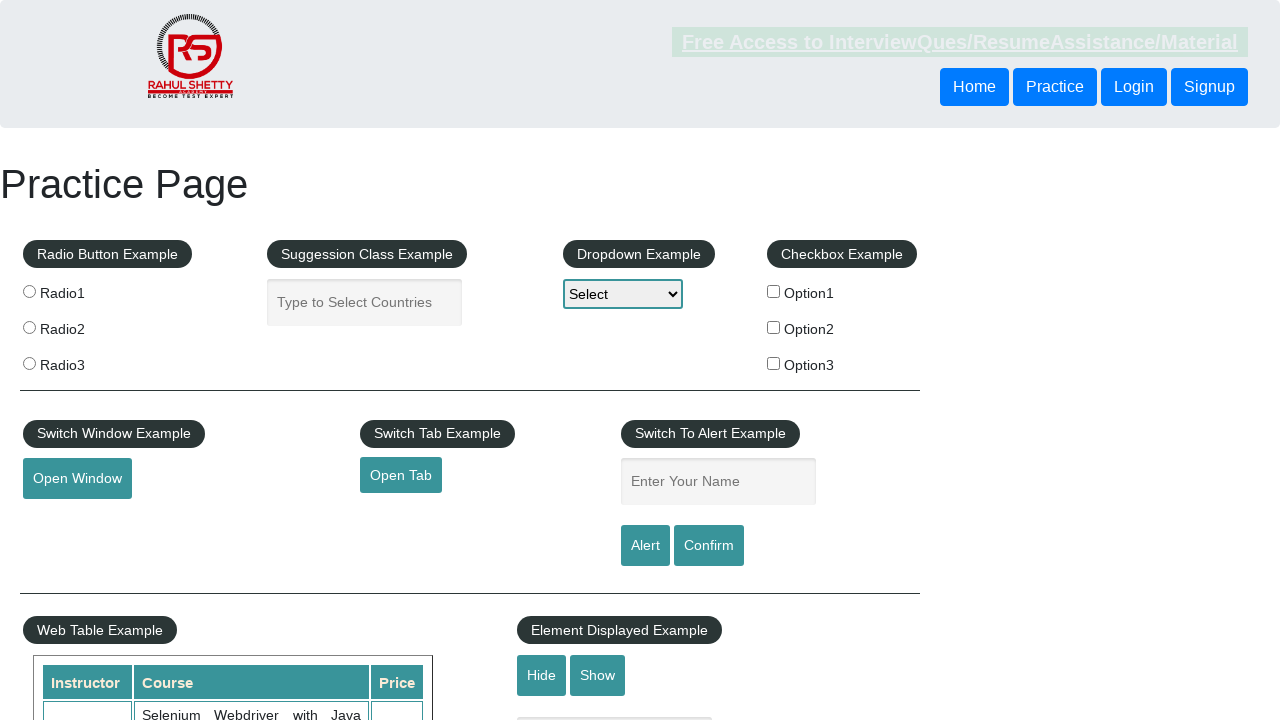

Located courses table body
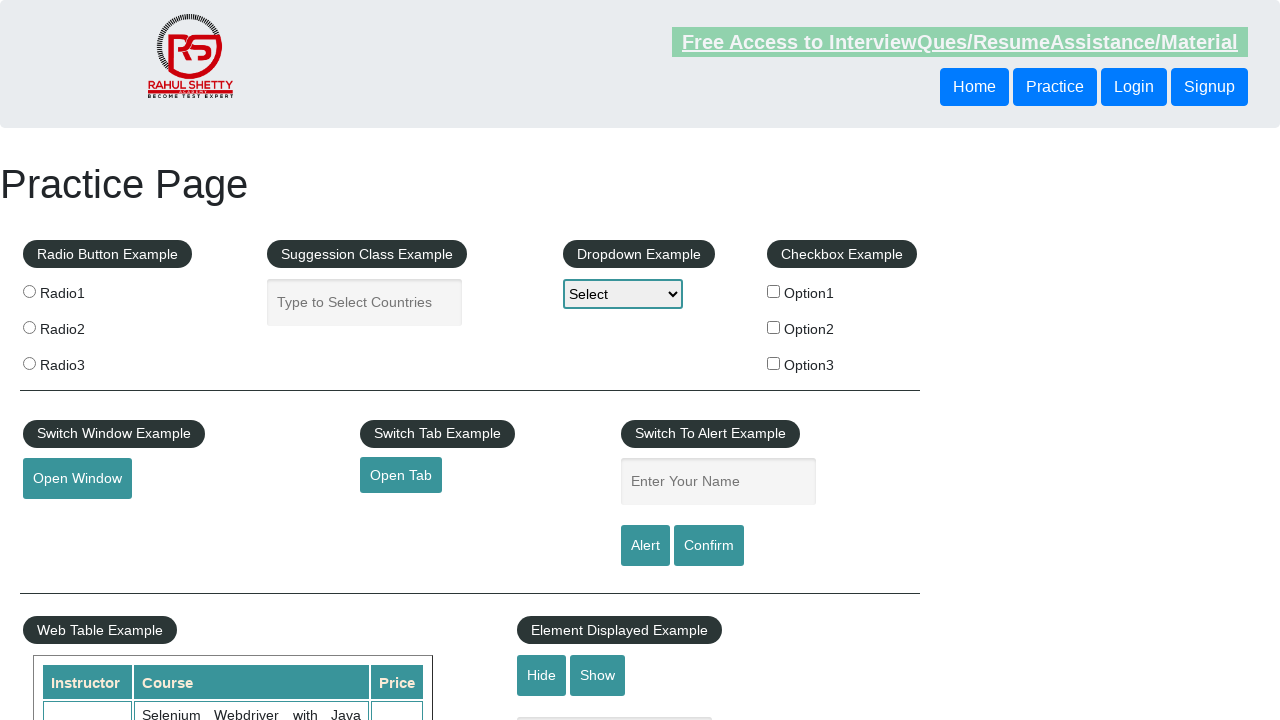

Retrieved all rows from courses table
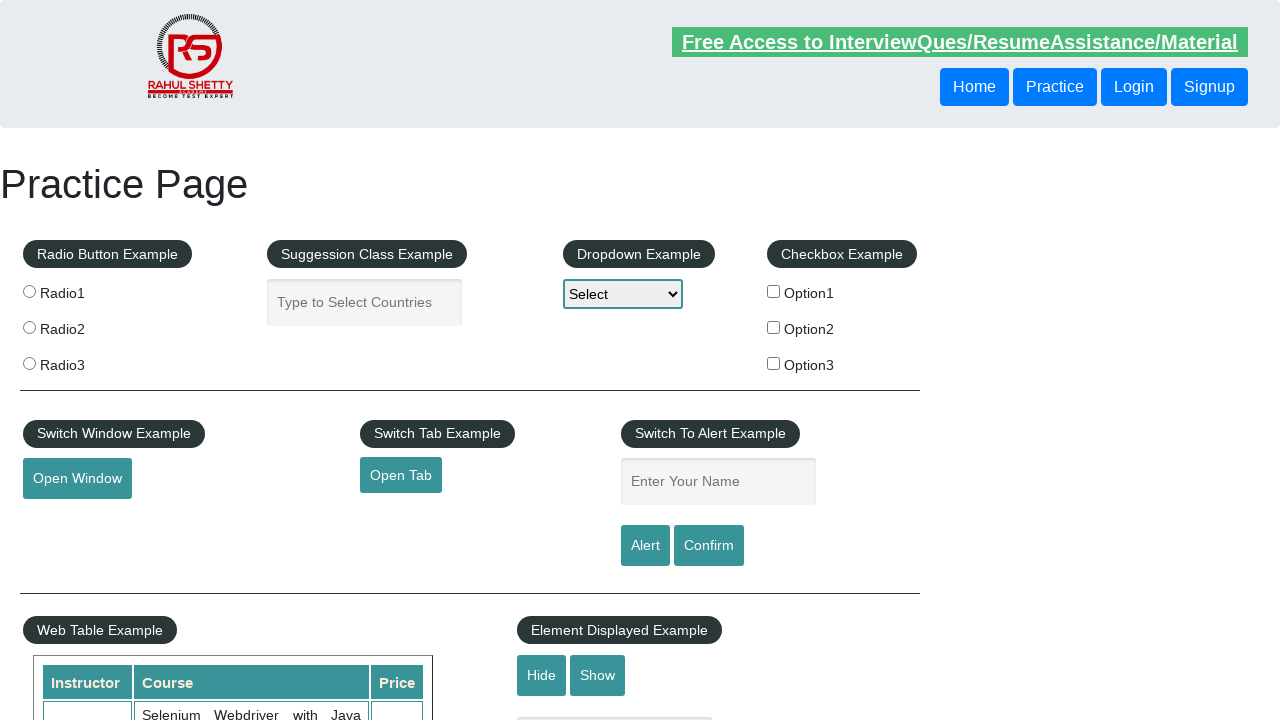

Retrieved all column headers from courses table
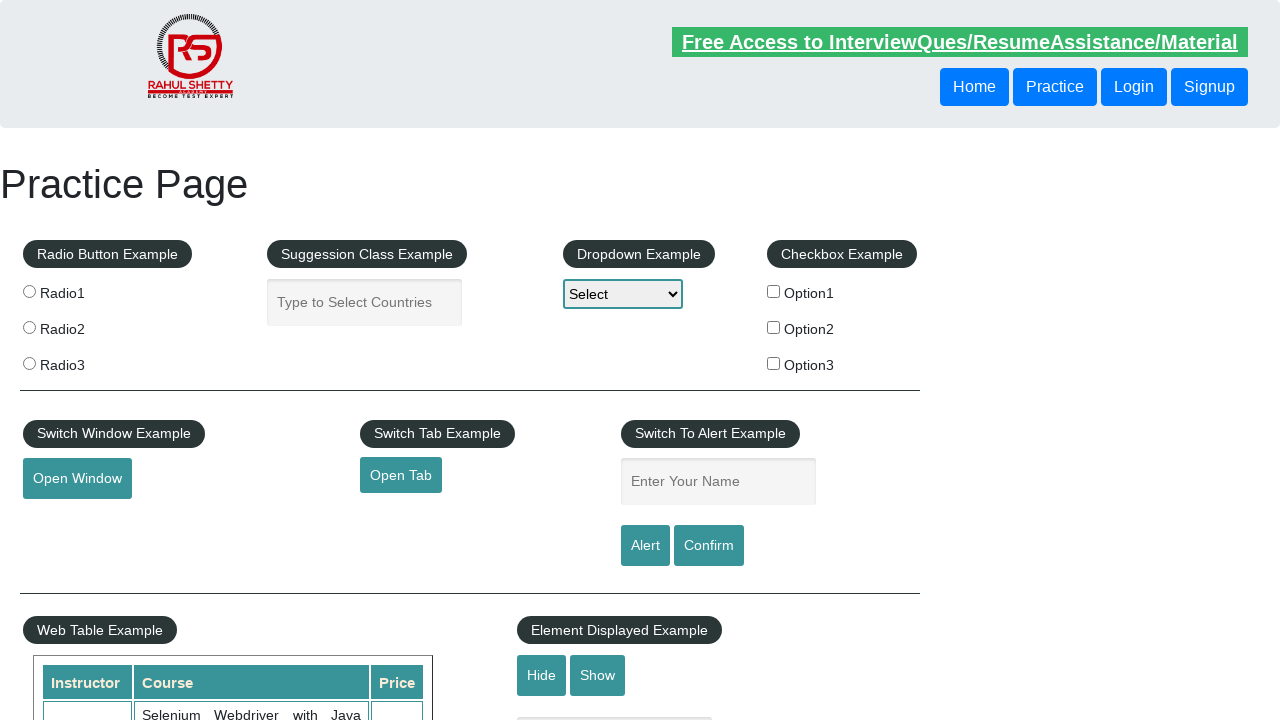

Extracted third row data from courses table
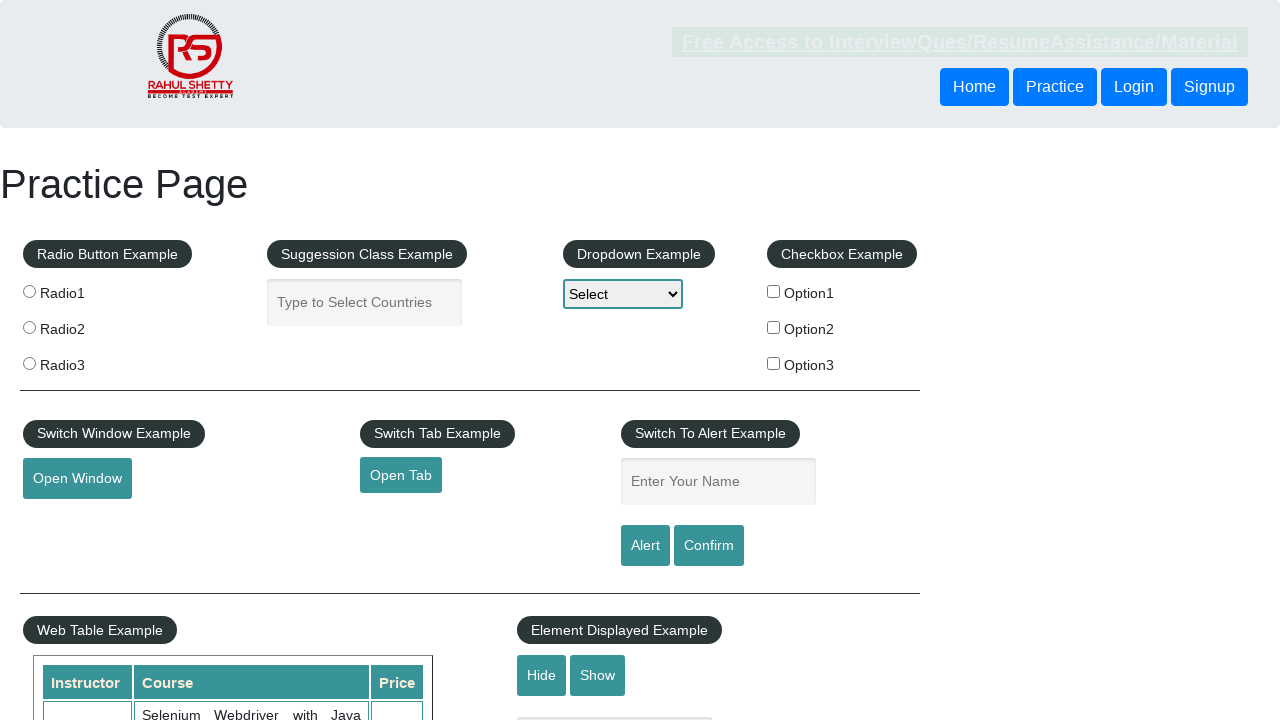

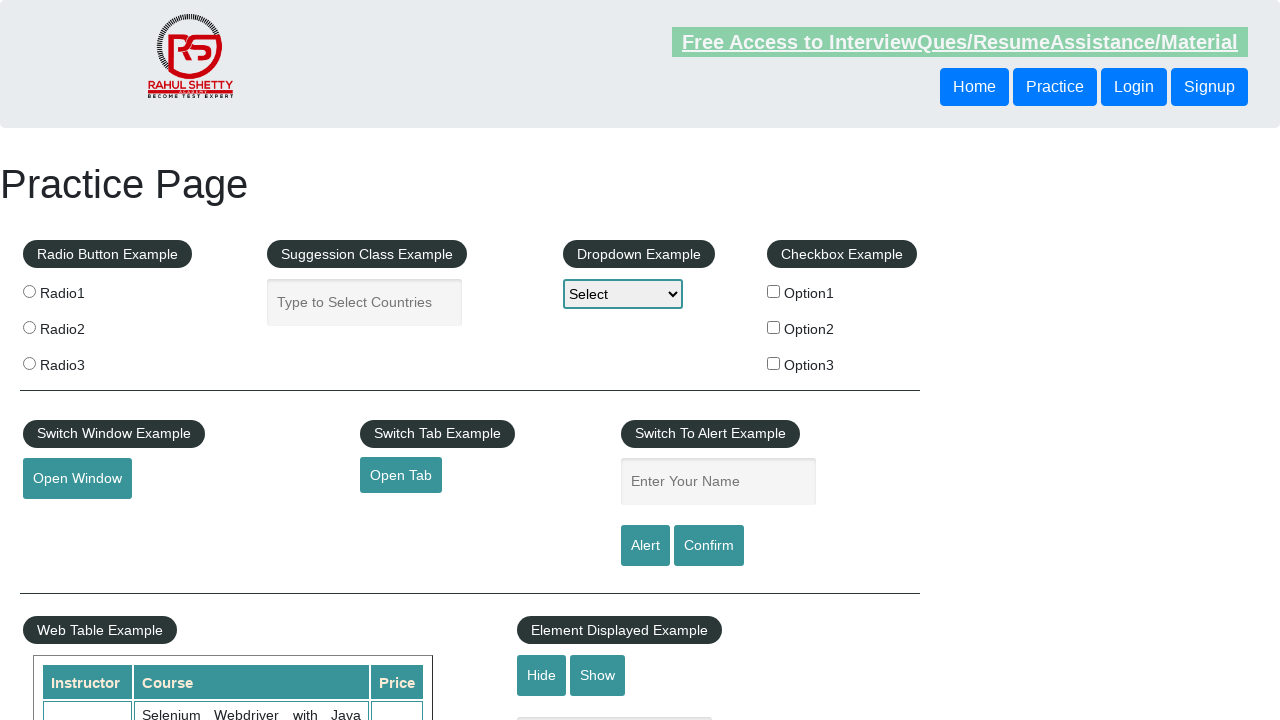